Navigates through different product categories (Phones, Laptops, Monitors) on an e-commerce site and views various products

Starting URL: https://demoblaze.com/

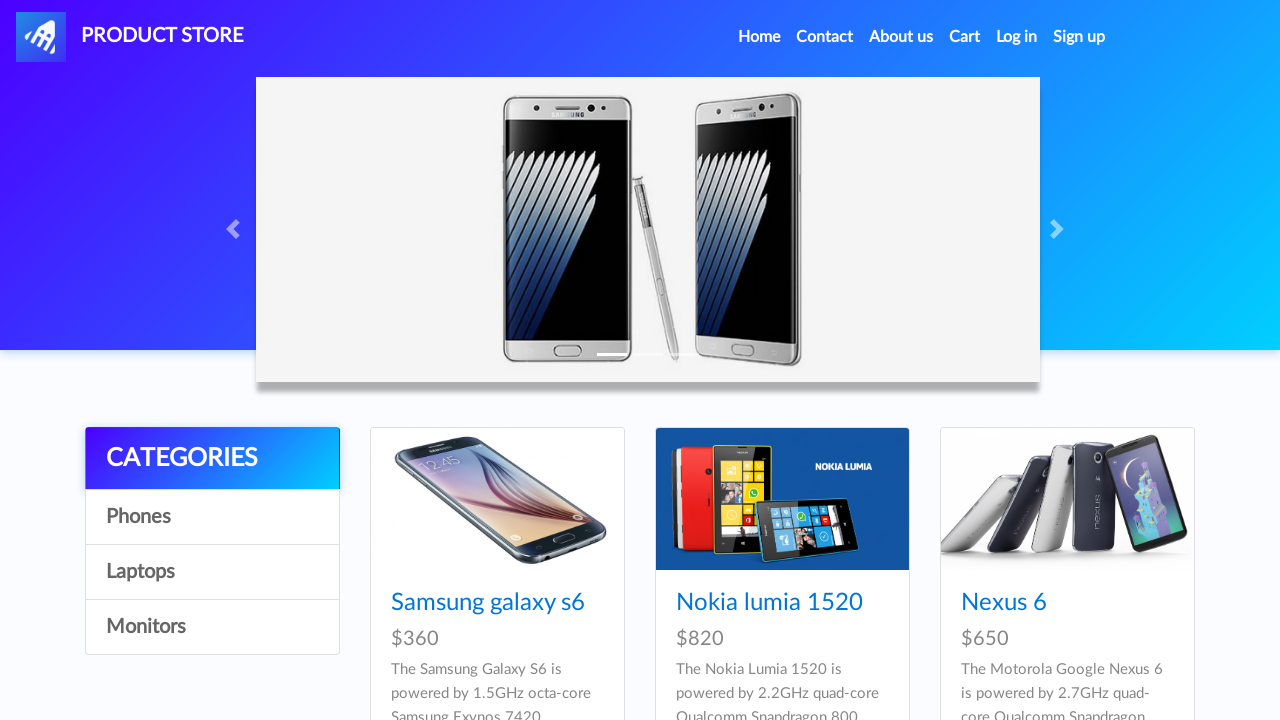

Clicked on Phones category at (212, 517) on //a[@onclick="byCat('phone')"]
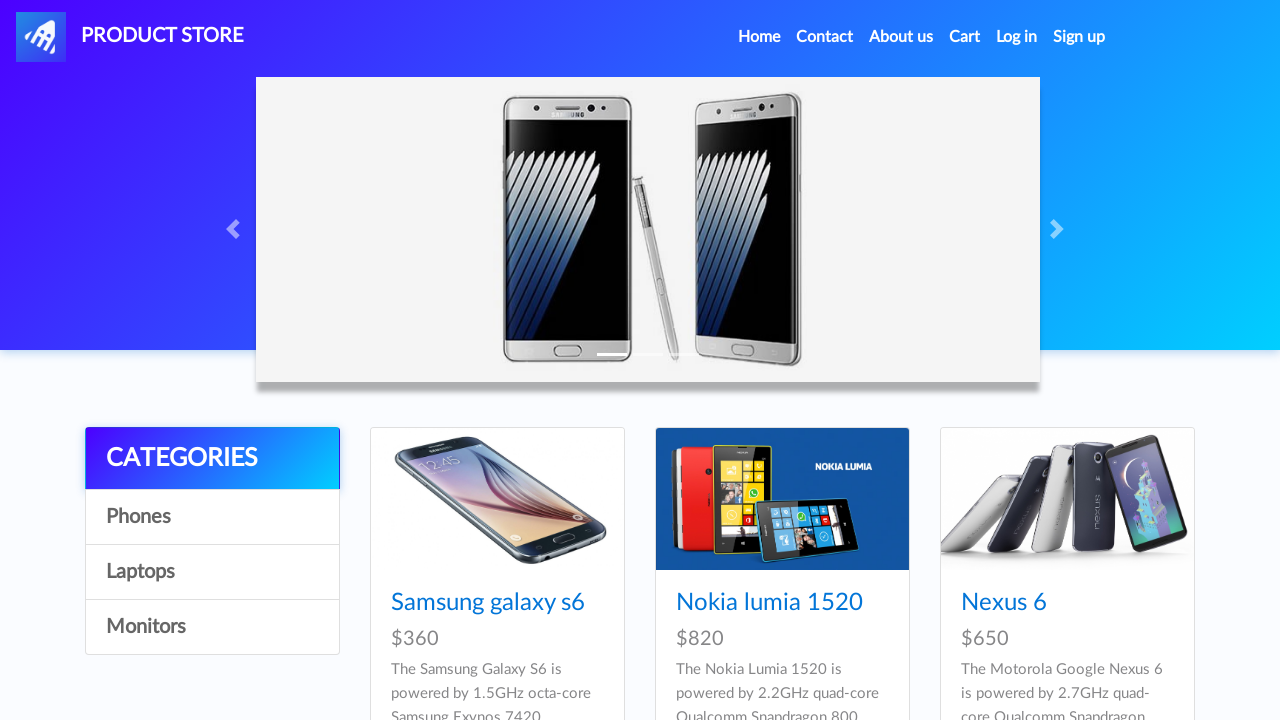

Waited for 2 seconds for Phones category to load
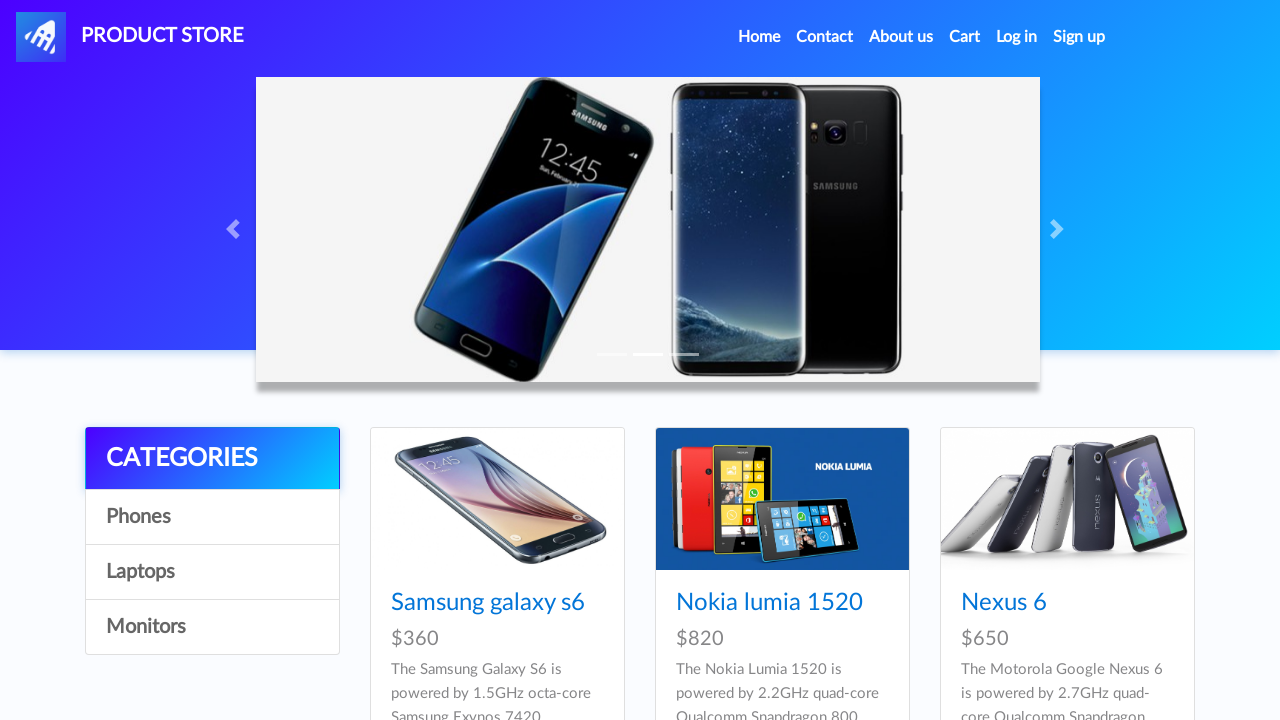

Verified HTC phone is visible in Phones category
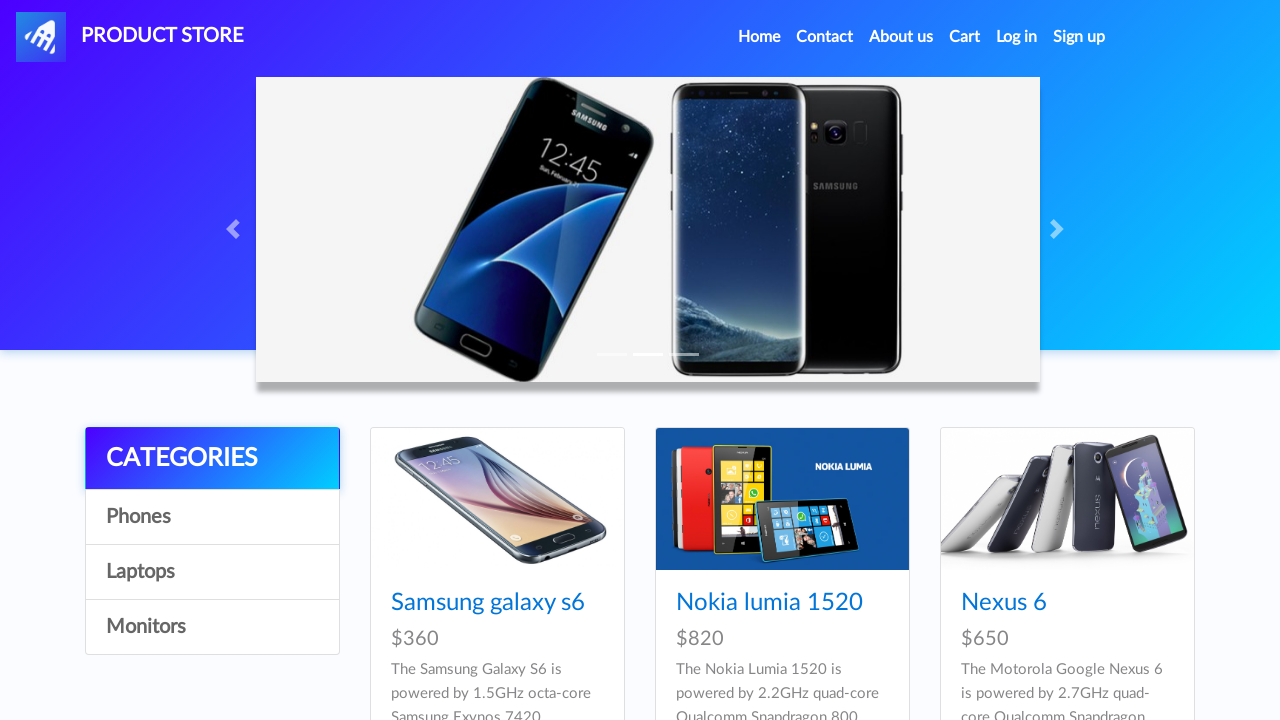

Clicked on Laptops category at (212, 572) on //a[@onclick="byCat('notebook')"]
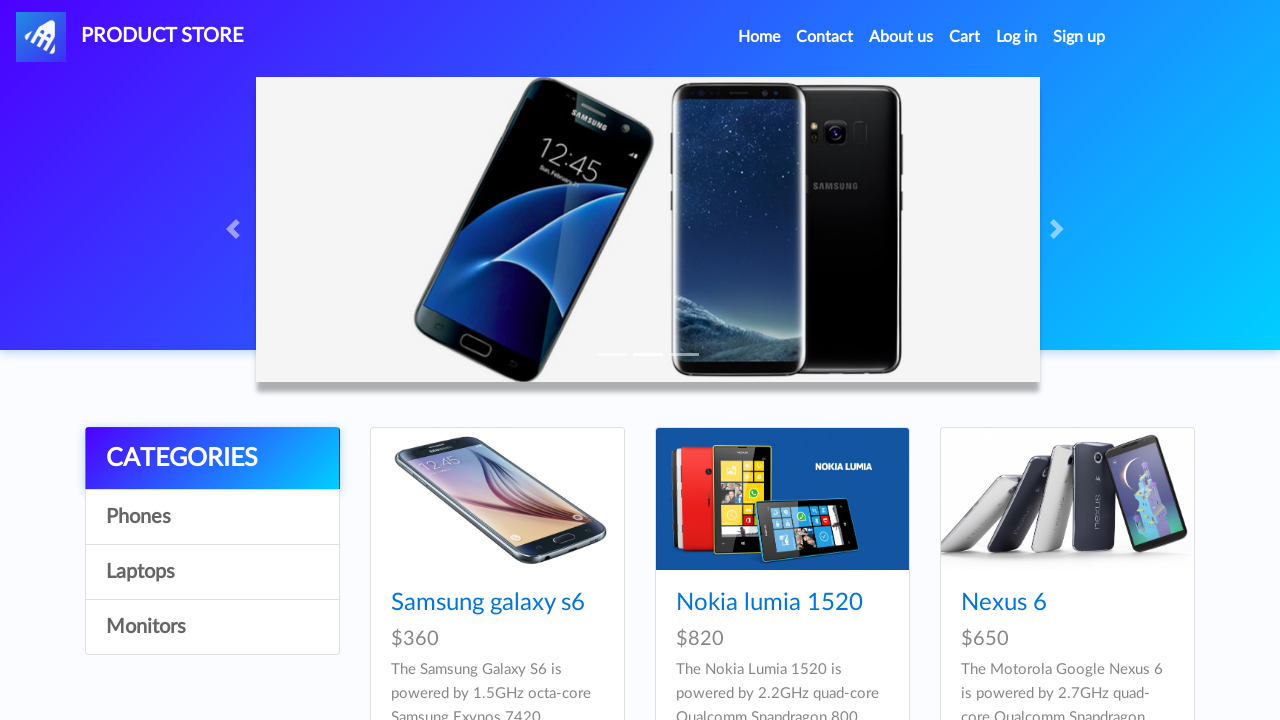

Waited for 2 seconds for Laptops category to load
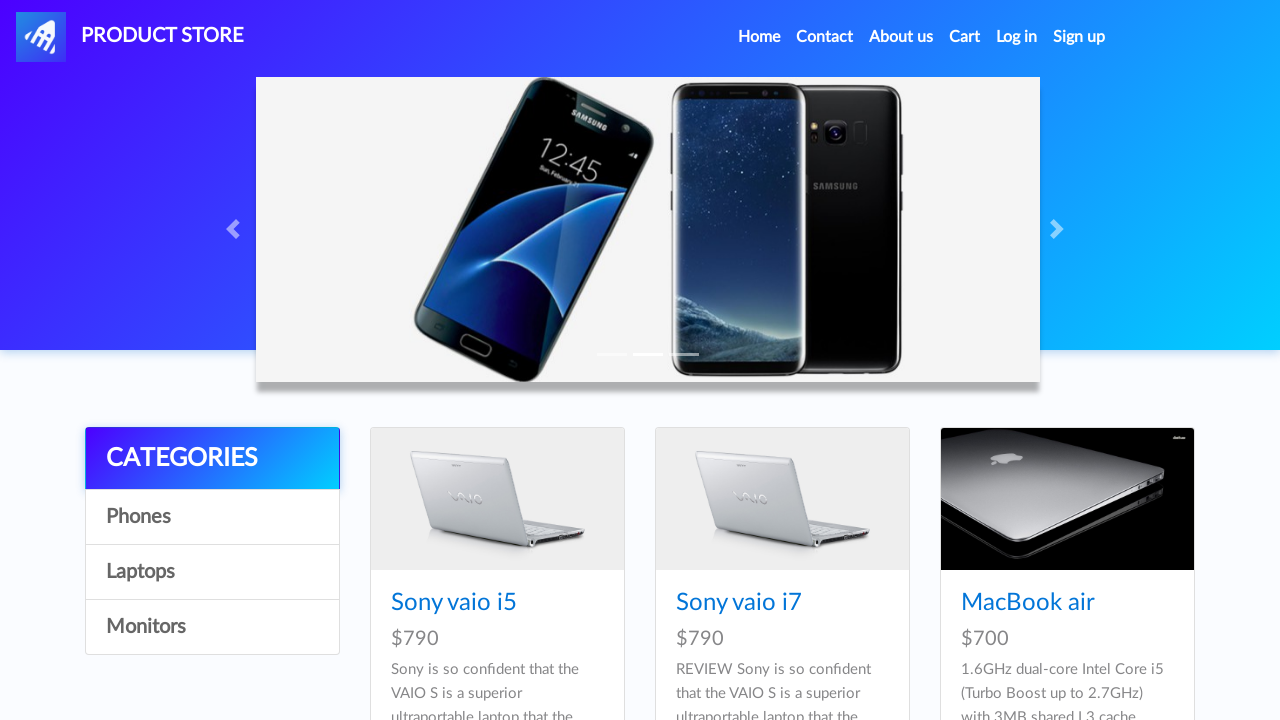

Verified MacBook Air is visible in Laptops category
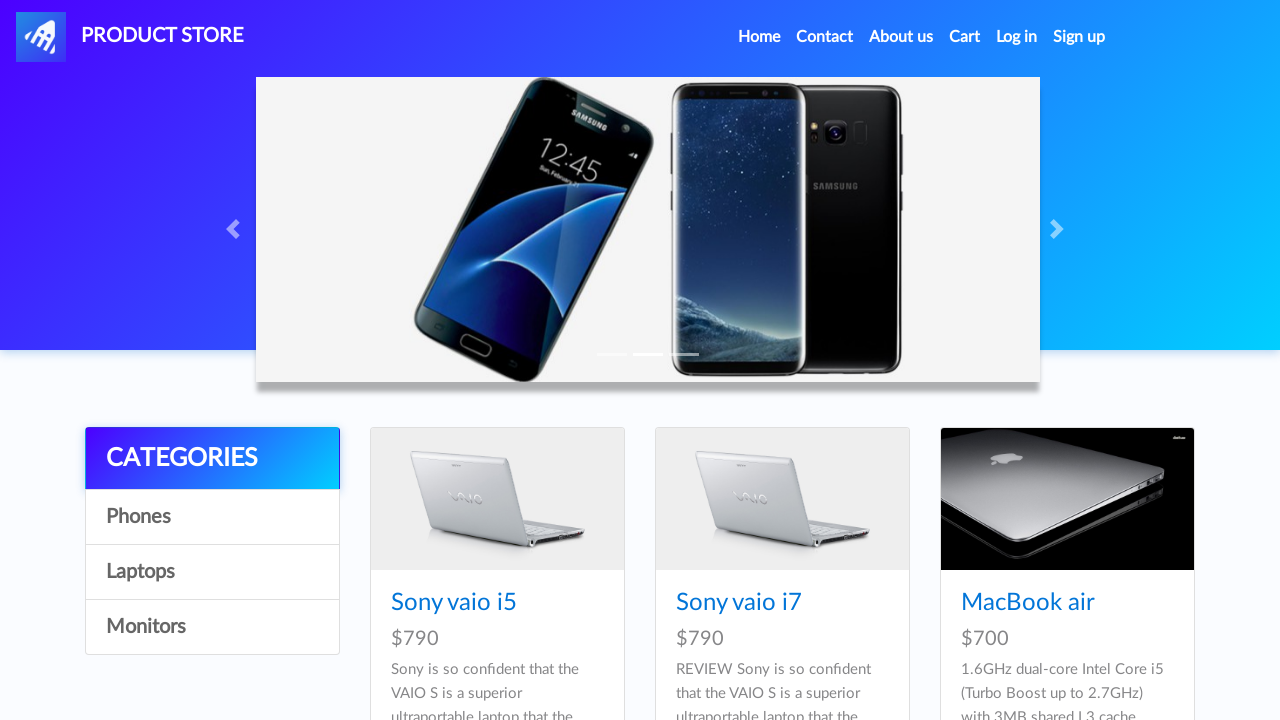

Verified MacBook Pro is visible in Laptops category
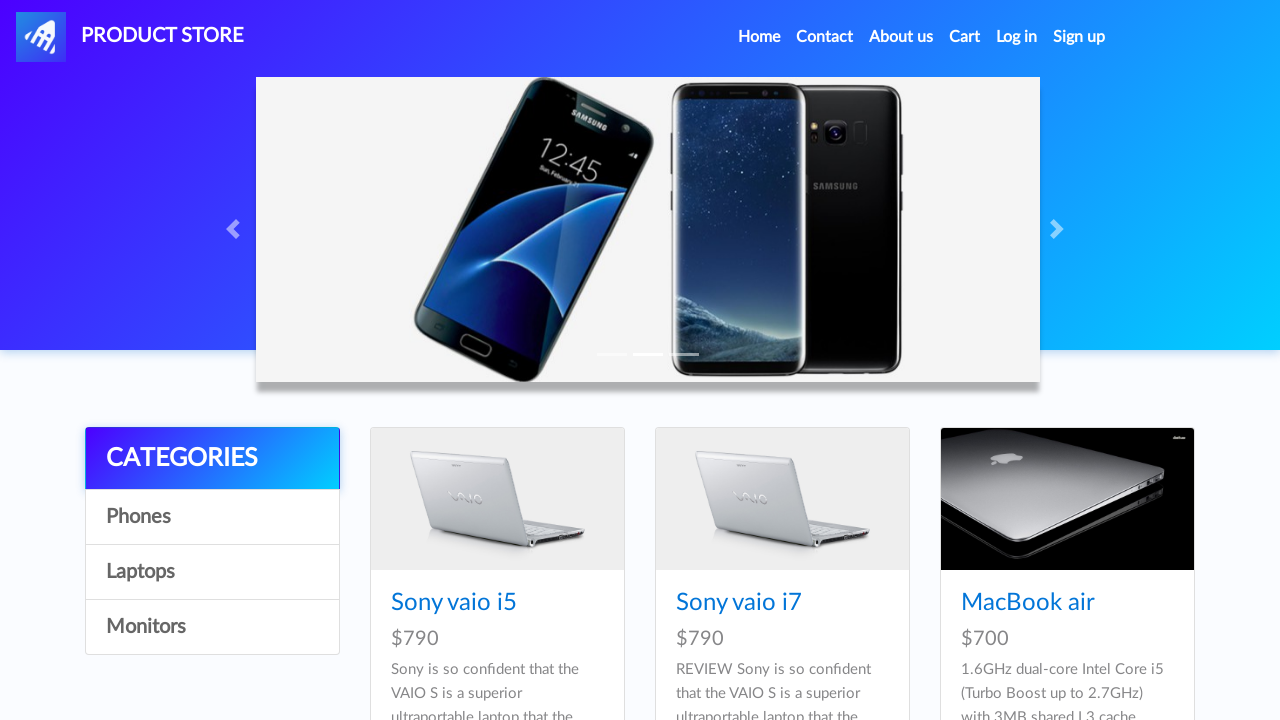

Verified Dell laptop is visible in Laptops category
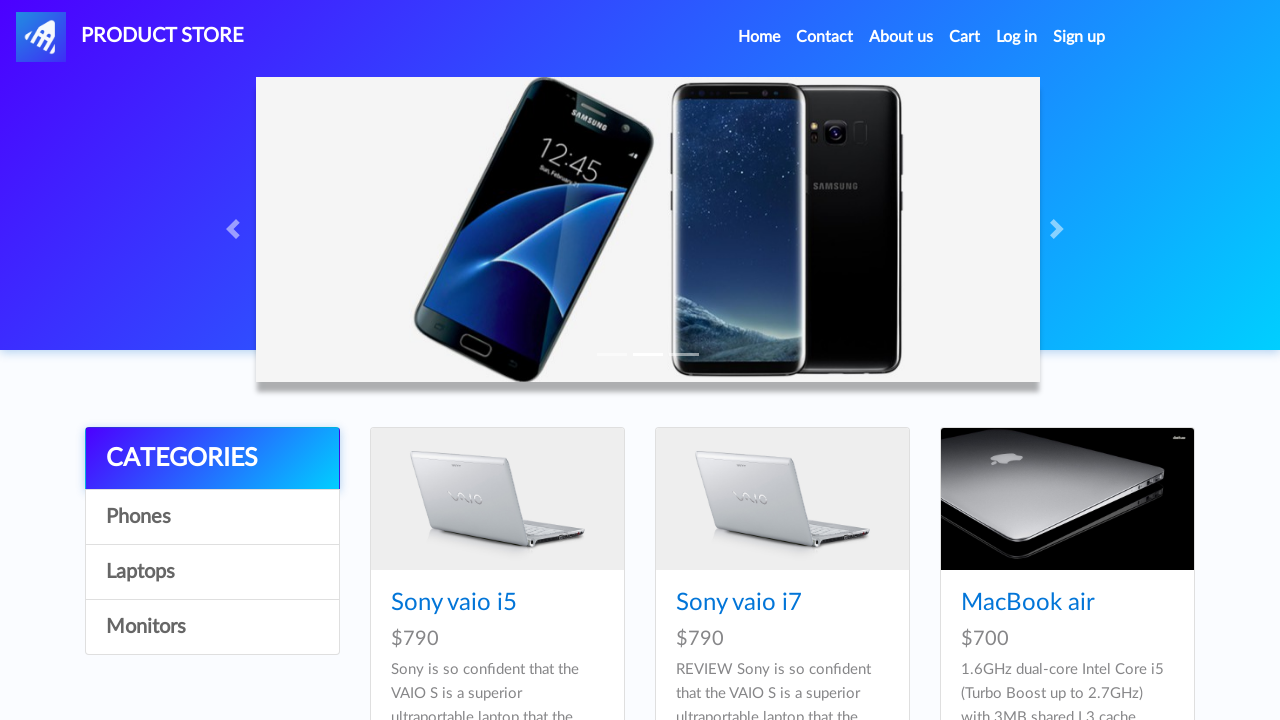

Clicked on Monitors category at (212, 627) on //a[@onclick="byCat('monitor')"]
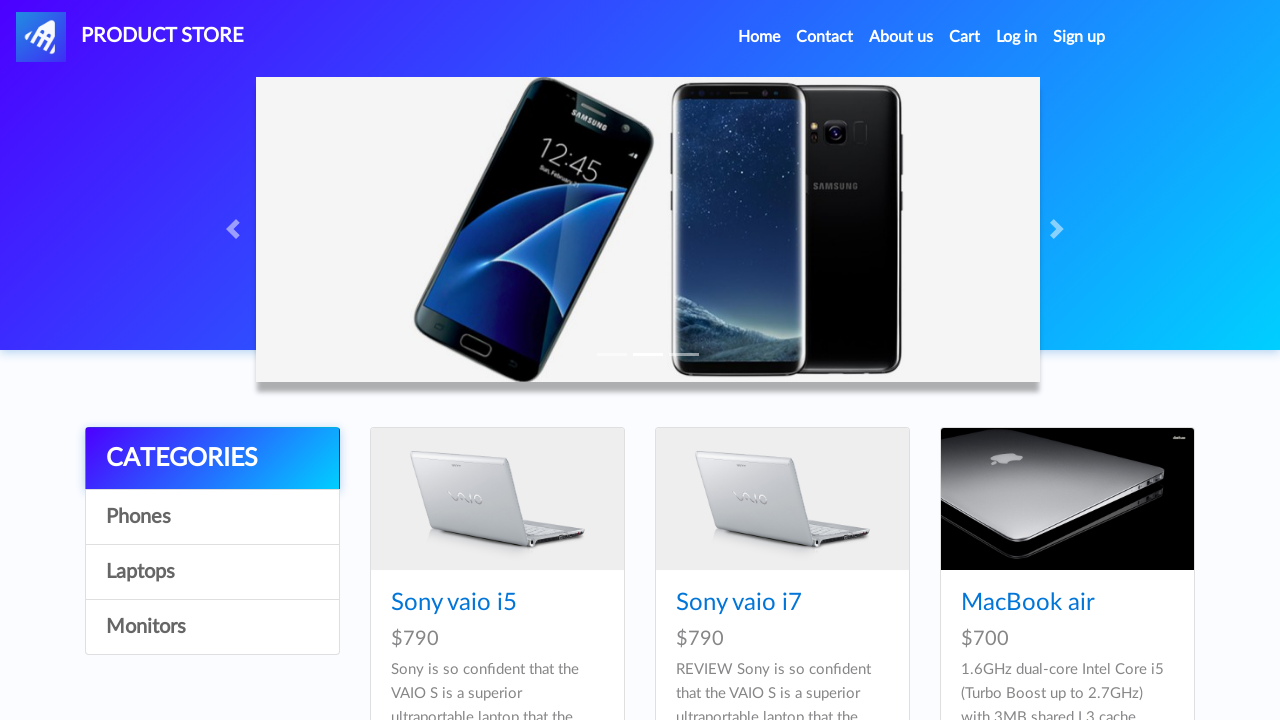

Waited for 2 seconds for Monitors category to load
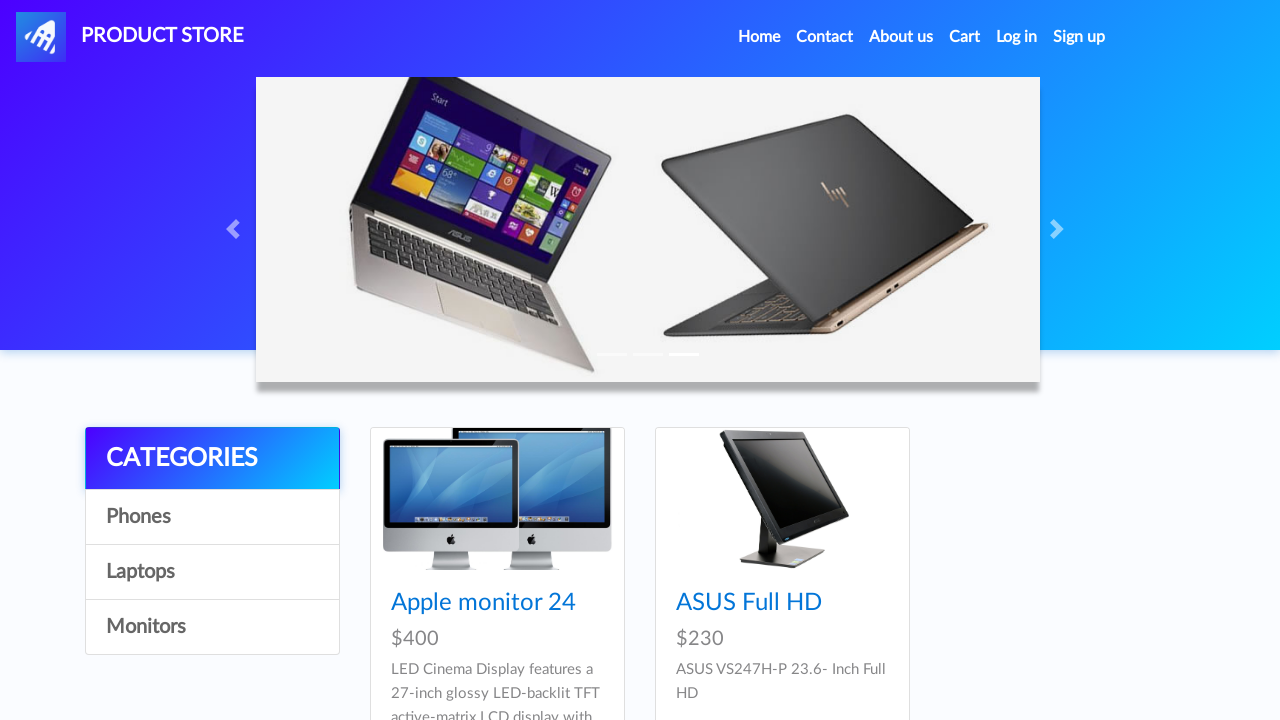

Verified ASUS monitor is visible in Monitors category
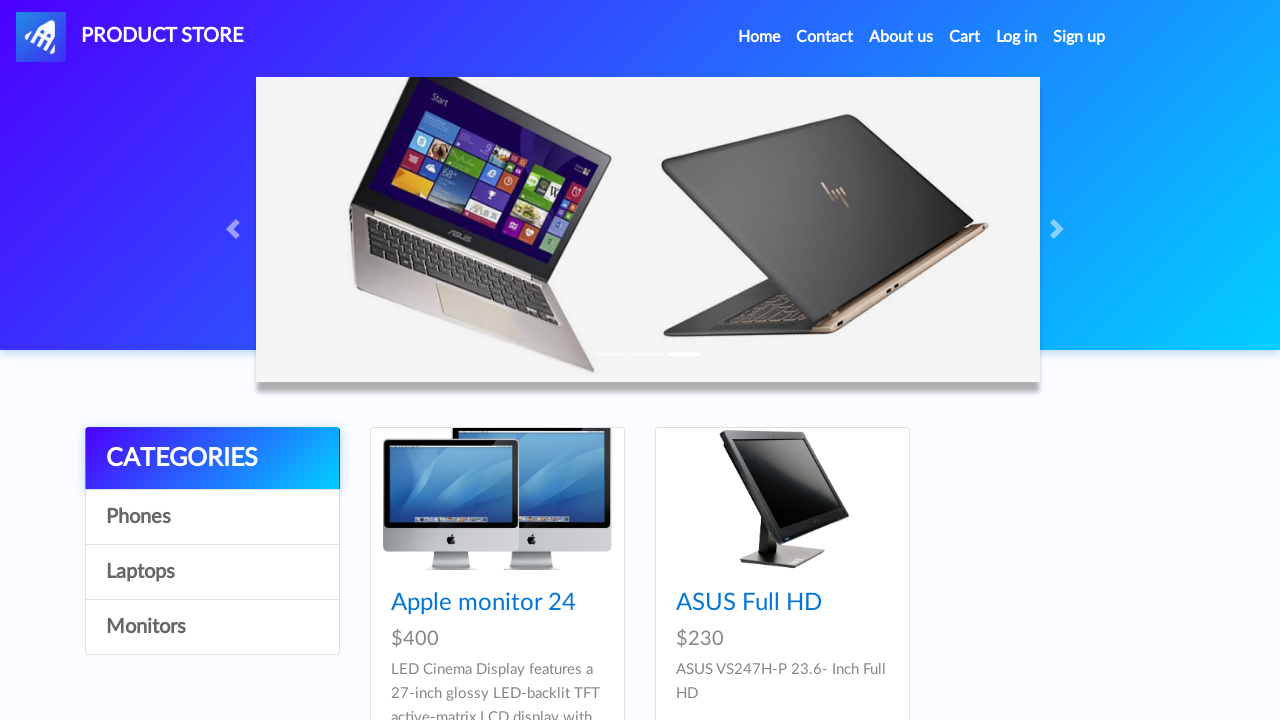

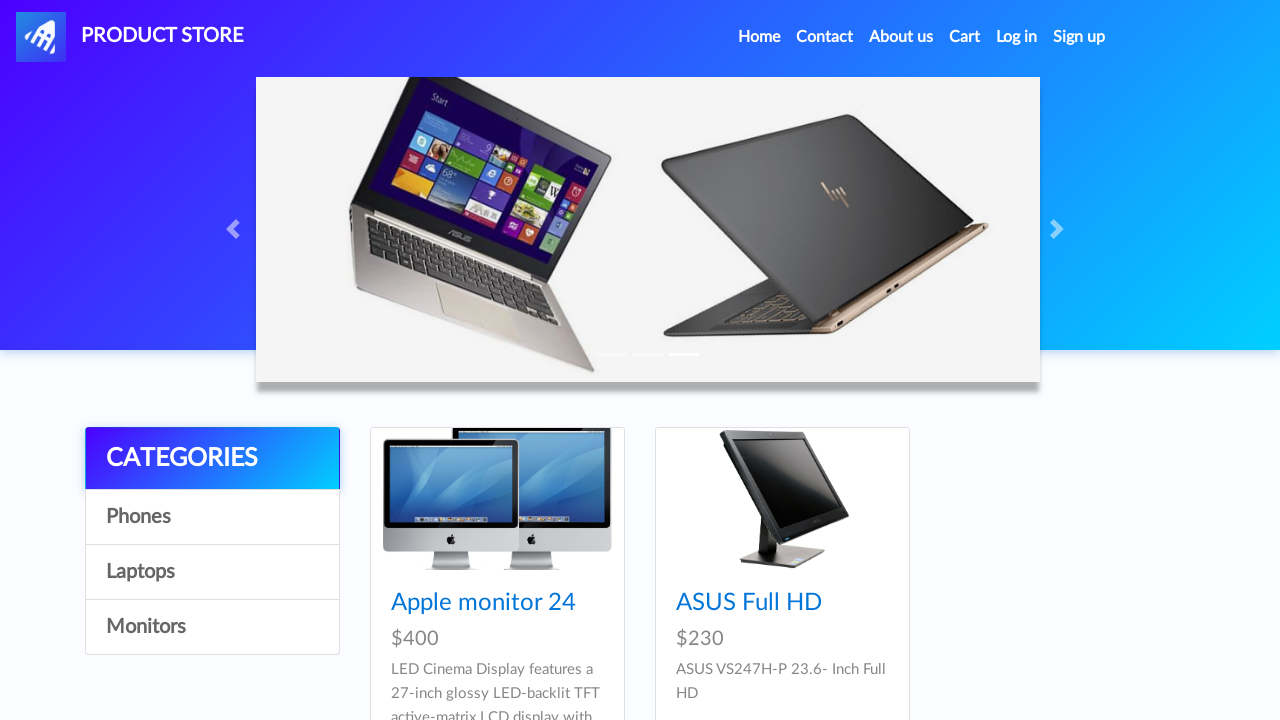